Tests a form page by verifying disabled/readonly input states, checking dropdown options count, filling in name and password fields, submitting the form, and verifying the submission was received.

Starting URL: https://d3pv22lioo8876.cloudfront.net/tiptop/

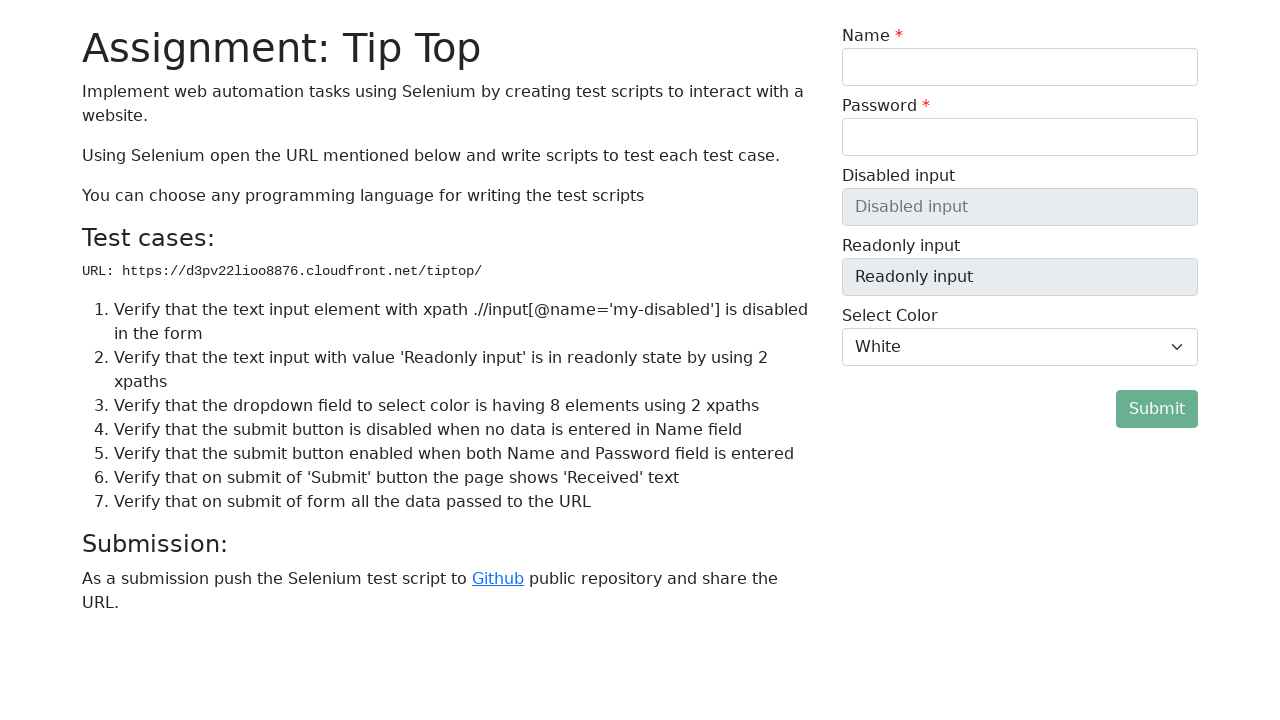

Verified disabled input field exists
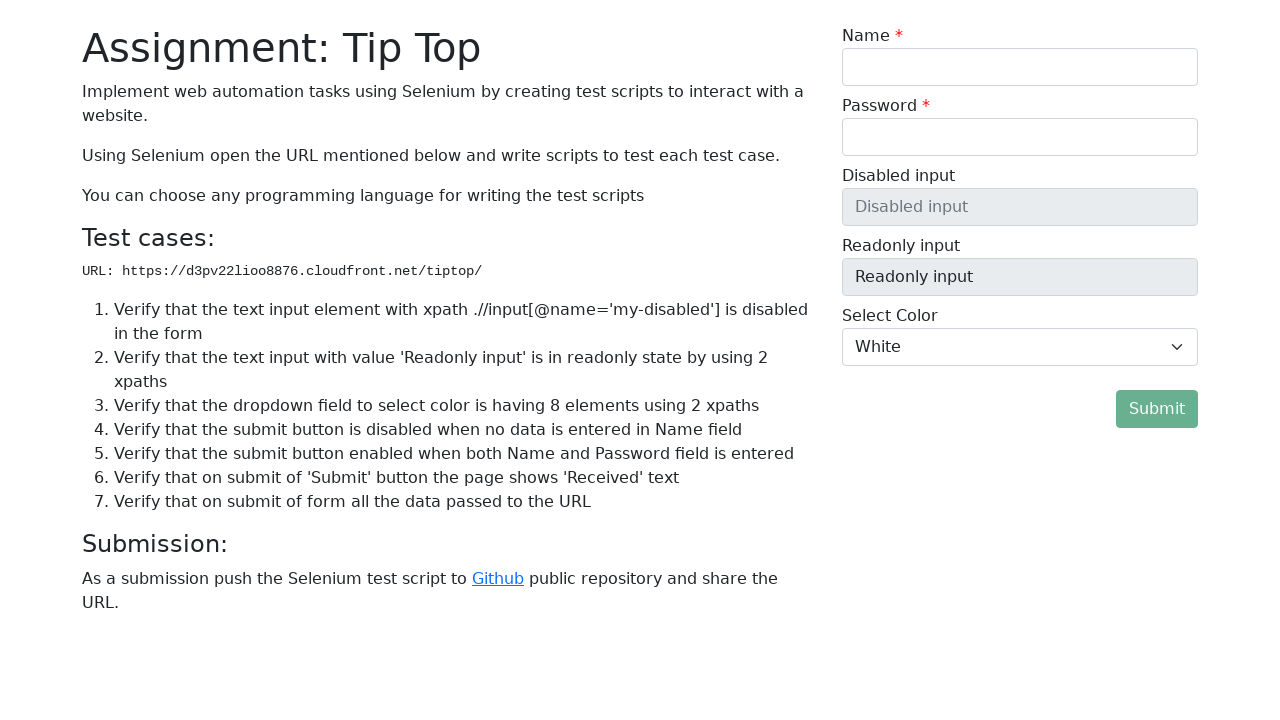

Verified readonly input field exists
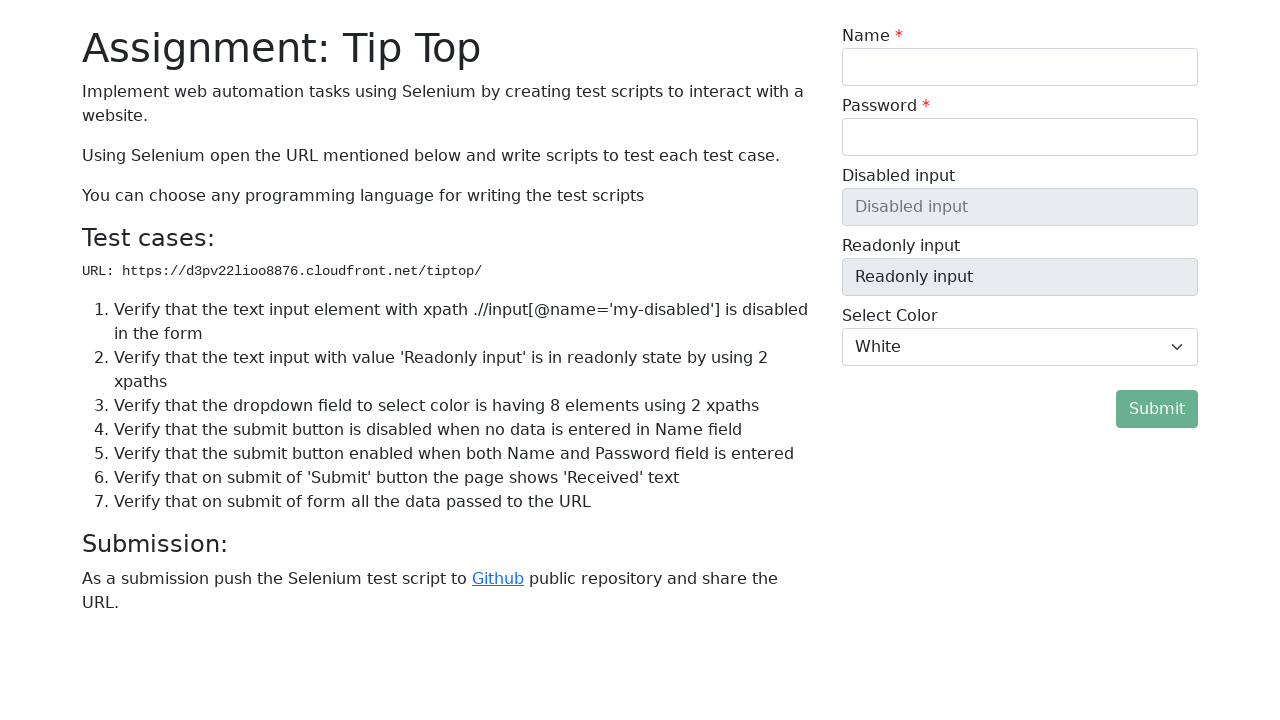

Verified first dropdown field exists
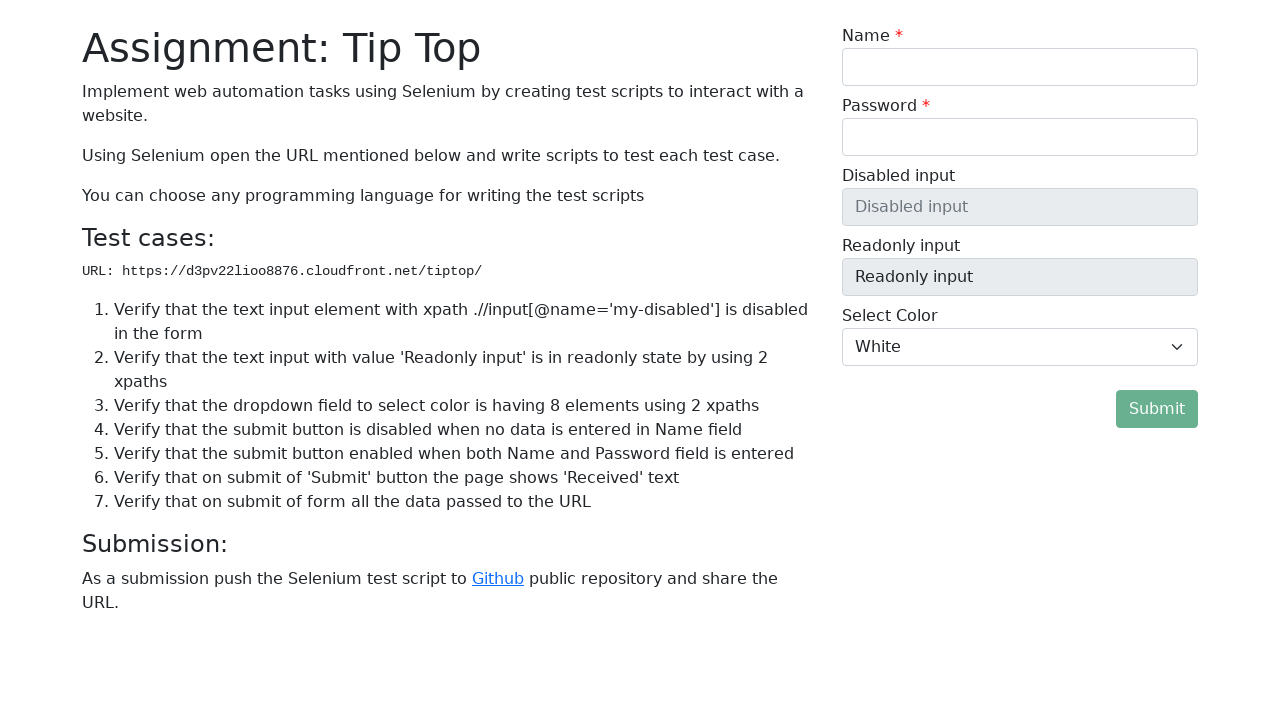

Verified second dropdown field exists
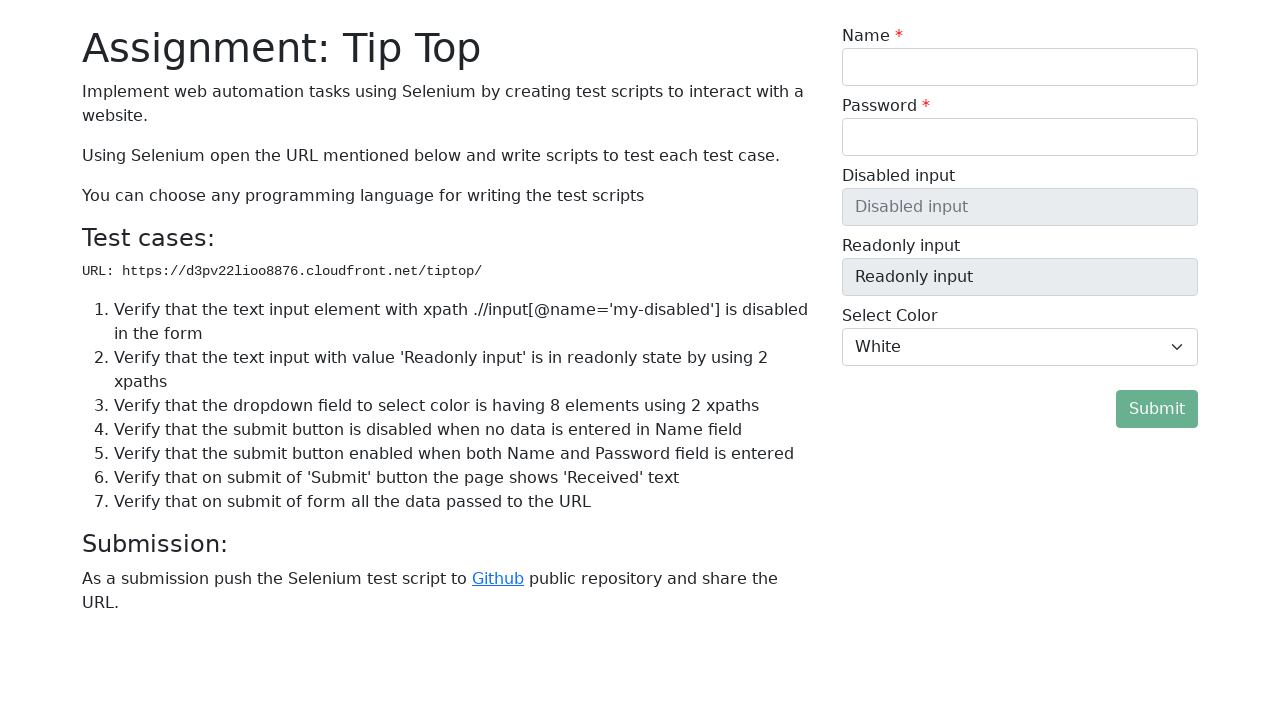

Filled name field with 'Marcus' on input#my-name-id
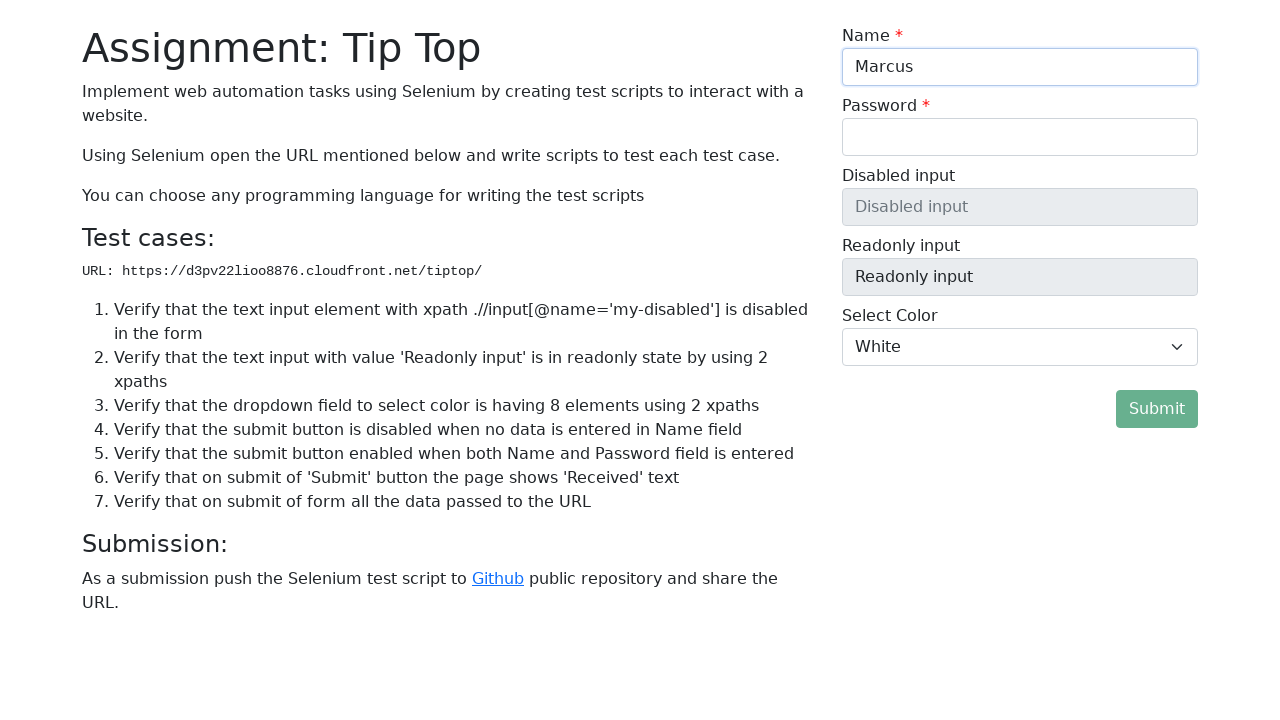

Filled password field with 'secretPass789' on input#my-password-id
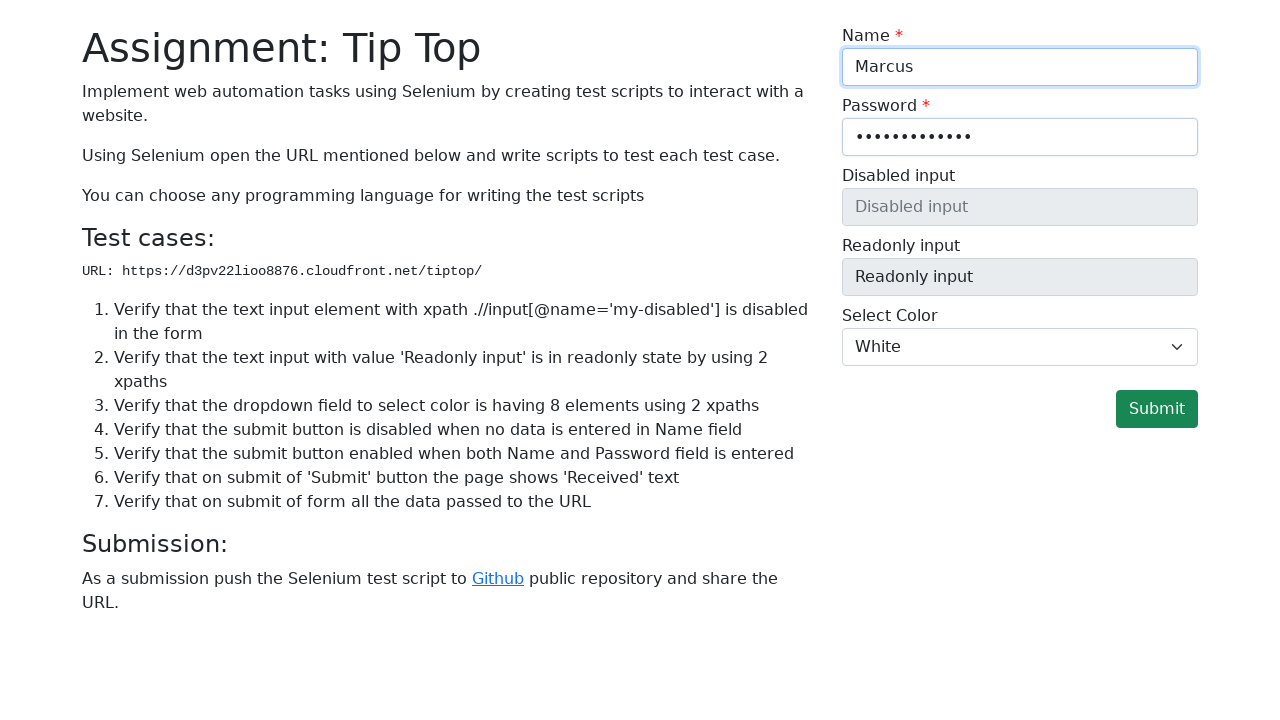

Clicked submit button to submit form at (1157, 409) on button[type='submit']
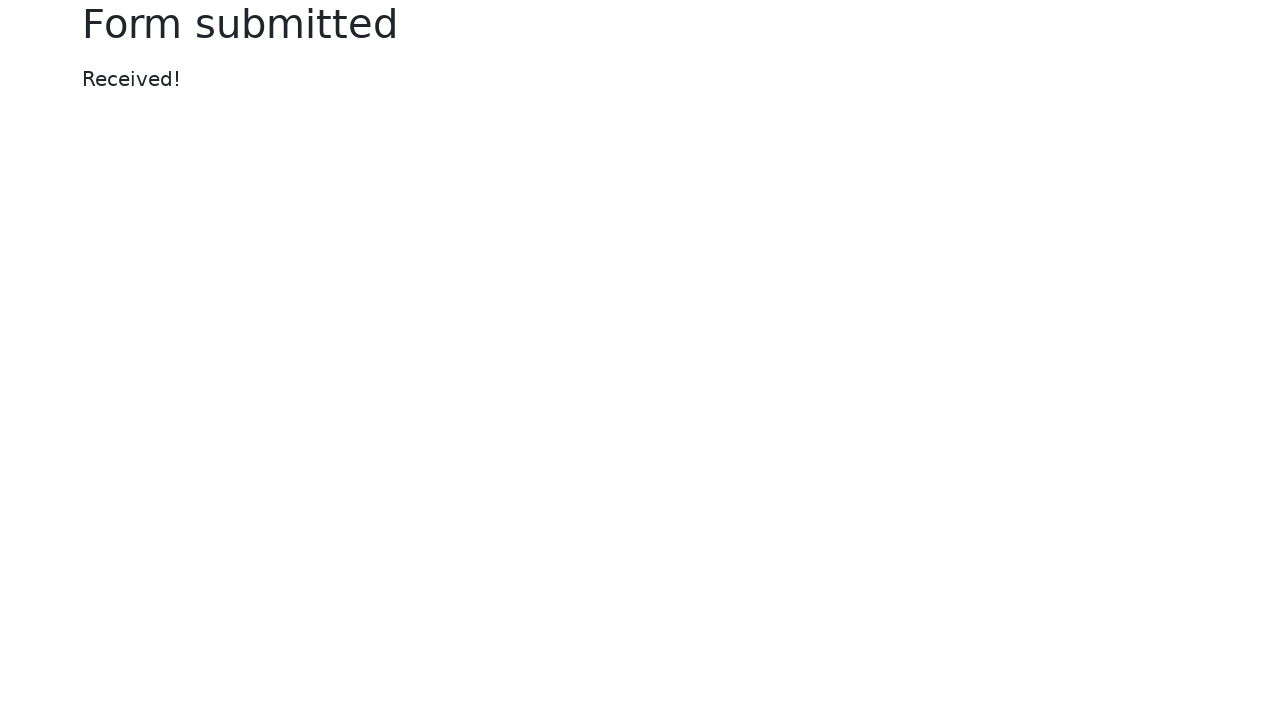

Form submission confirmed with 'Received!' message
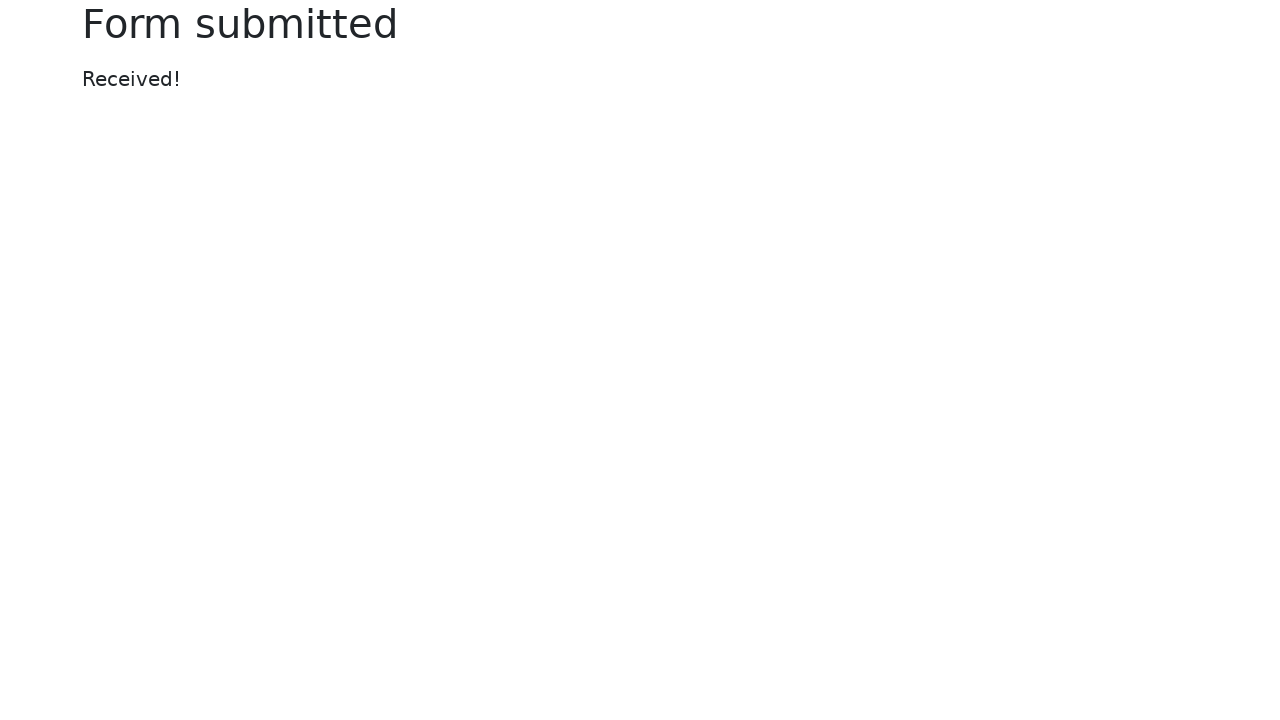

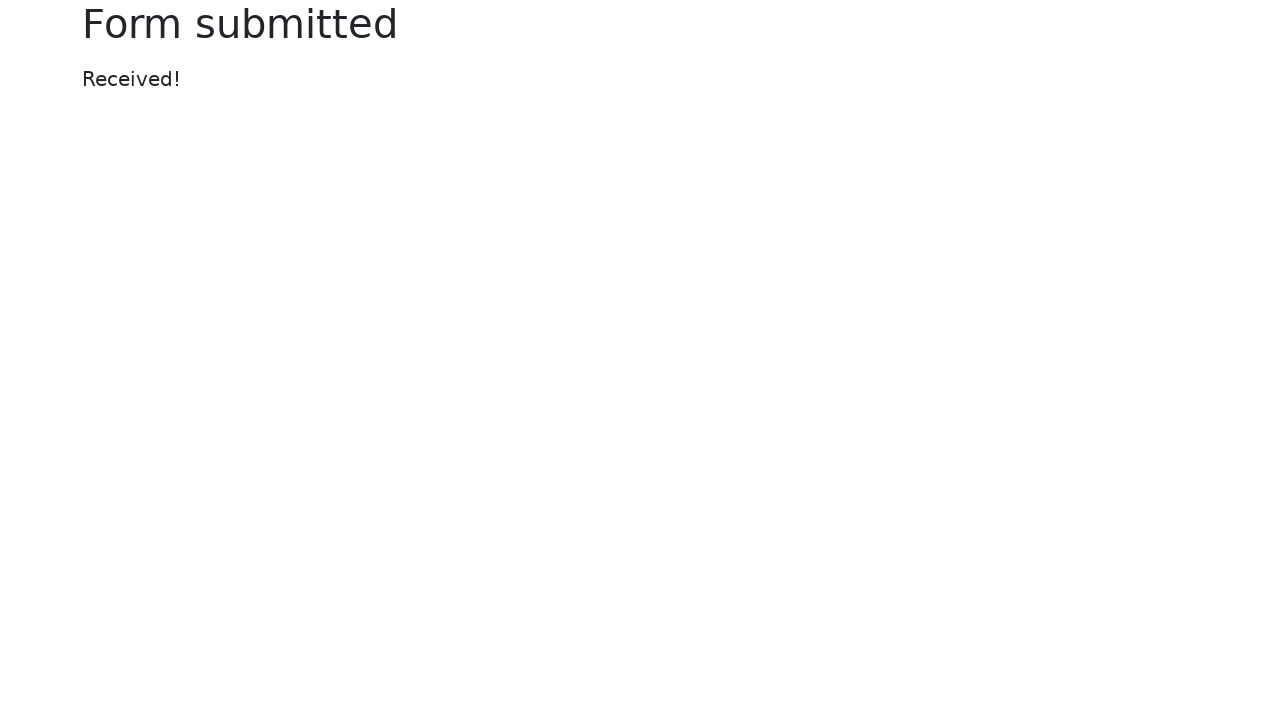